Tests opening multiple tabs by clicking all links on the Gmail homepage, switching between tabs to verify each one loads, then returning to the main window

Starting URL: http://gmail.com

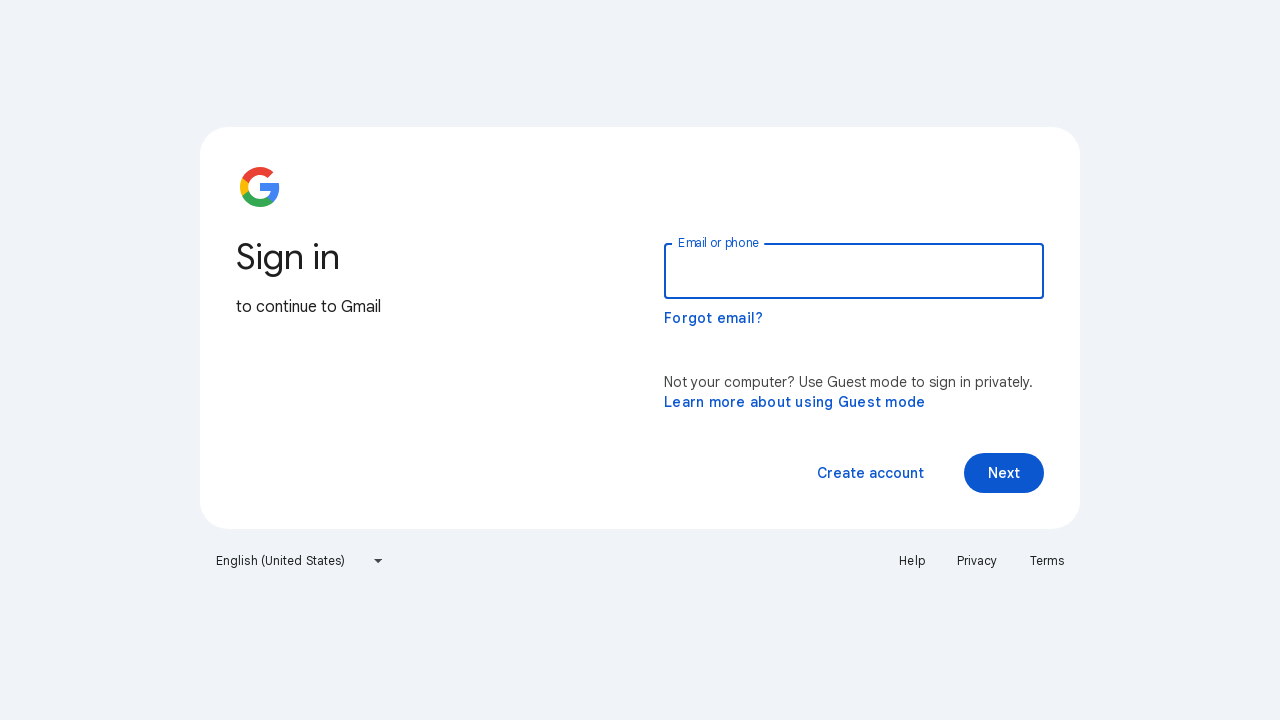

Stored reference to main window/tab
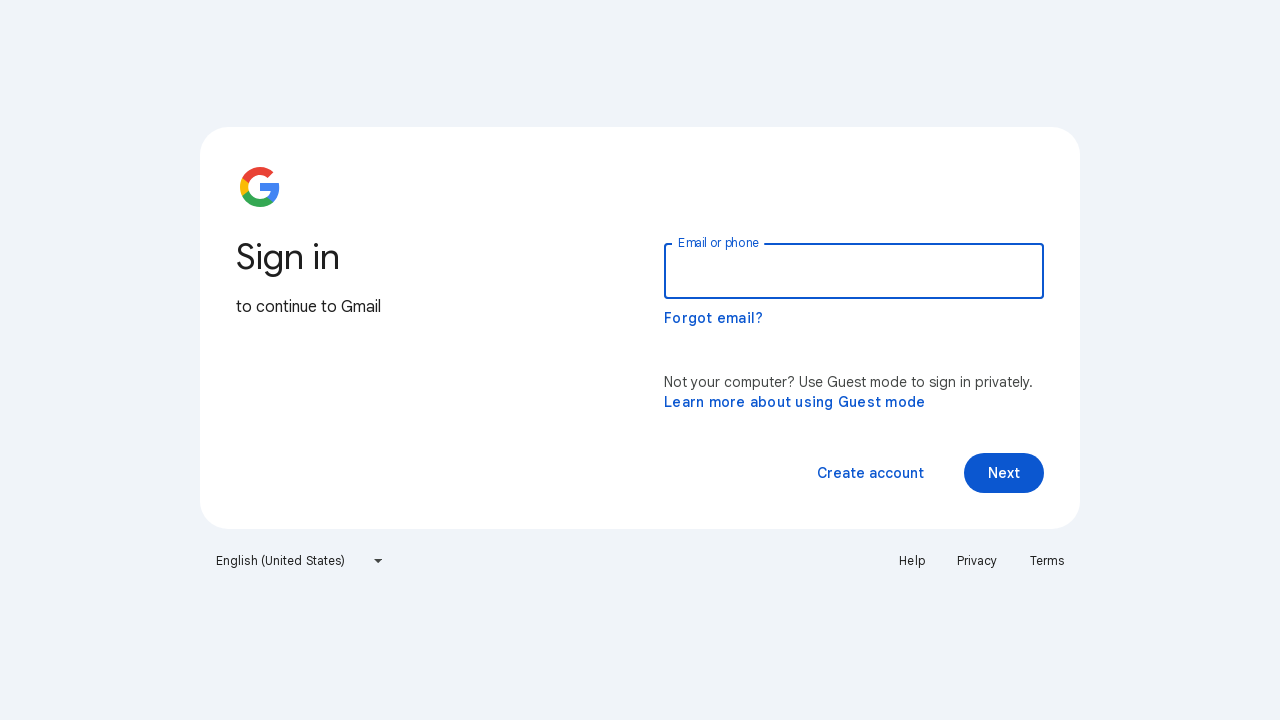

Retrieved all links on Gmail homepage - Total Links: 4
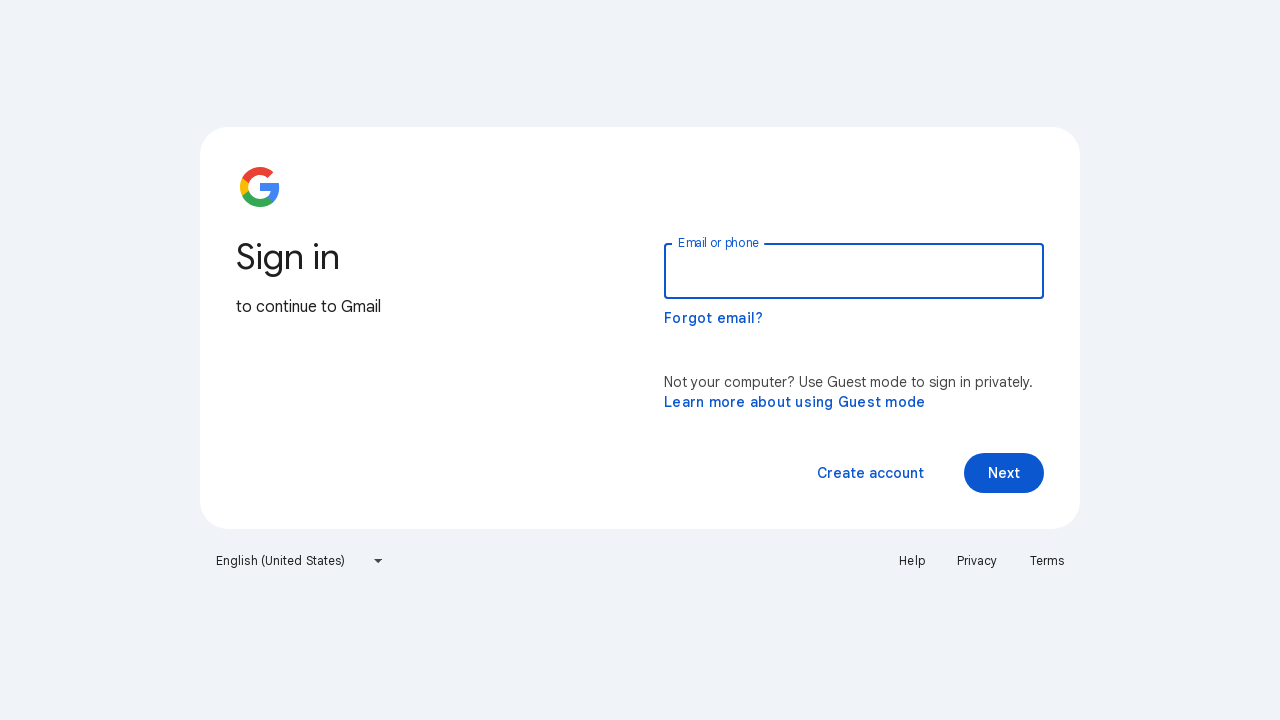

Clicked link #0 with modifier key to open in new tab at (795, 402) on a >> nth=0
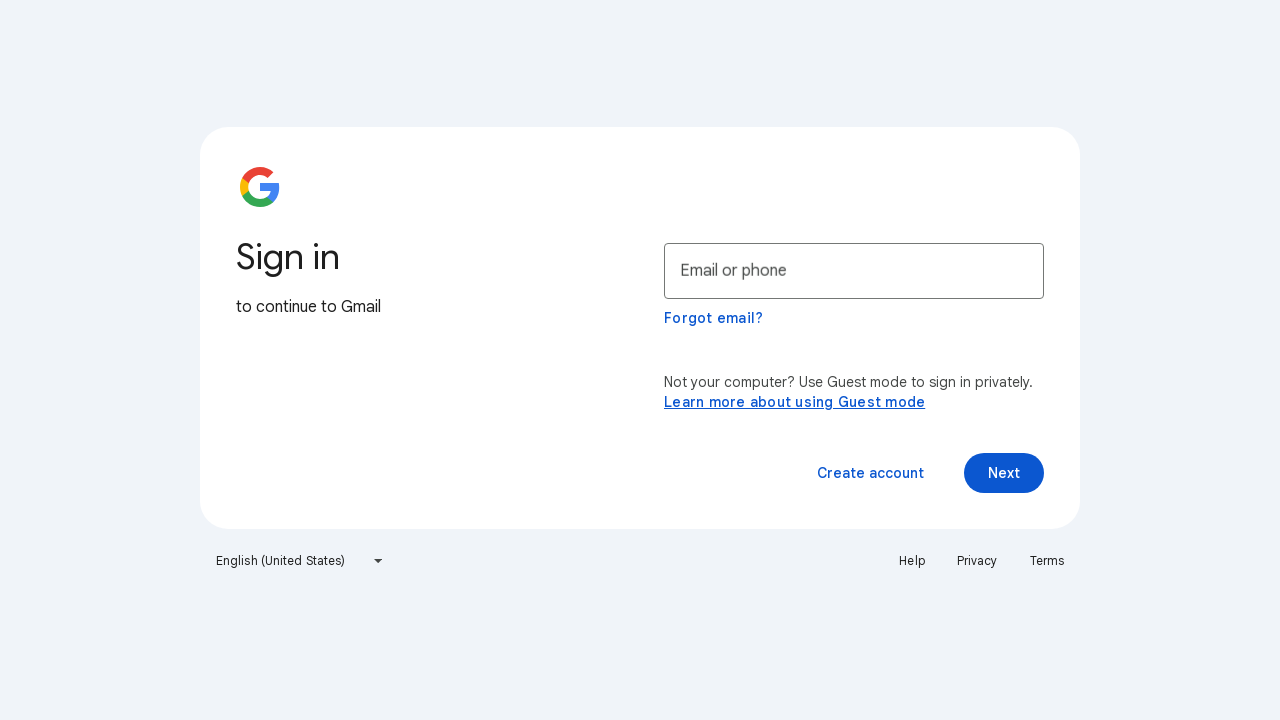

Retrieved new page/tab object for link #0
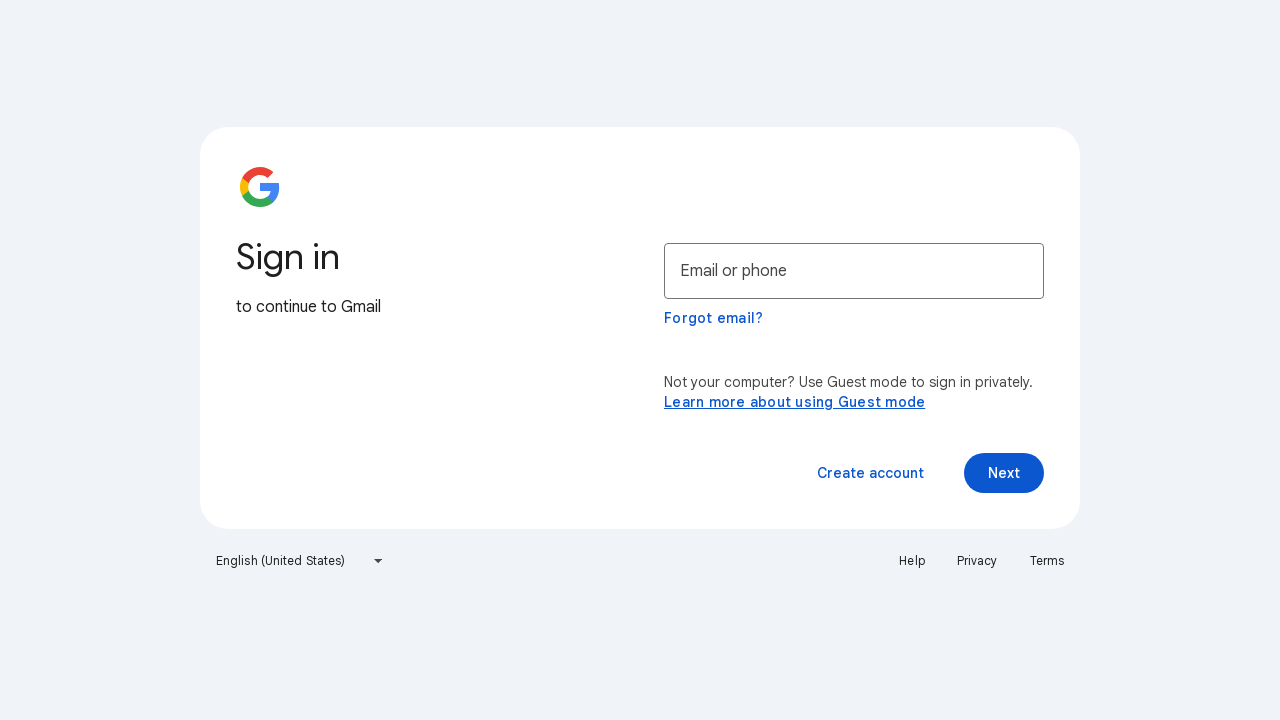

New tab #0 finished loading - Title: Browse Chrome as a guest - Computer - Google Chrome Help
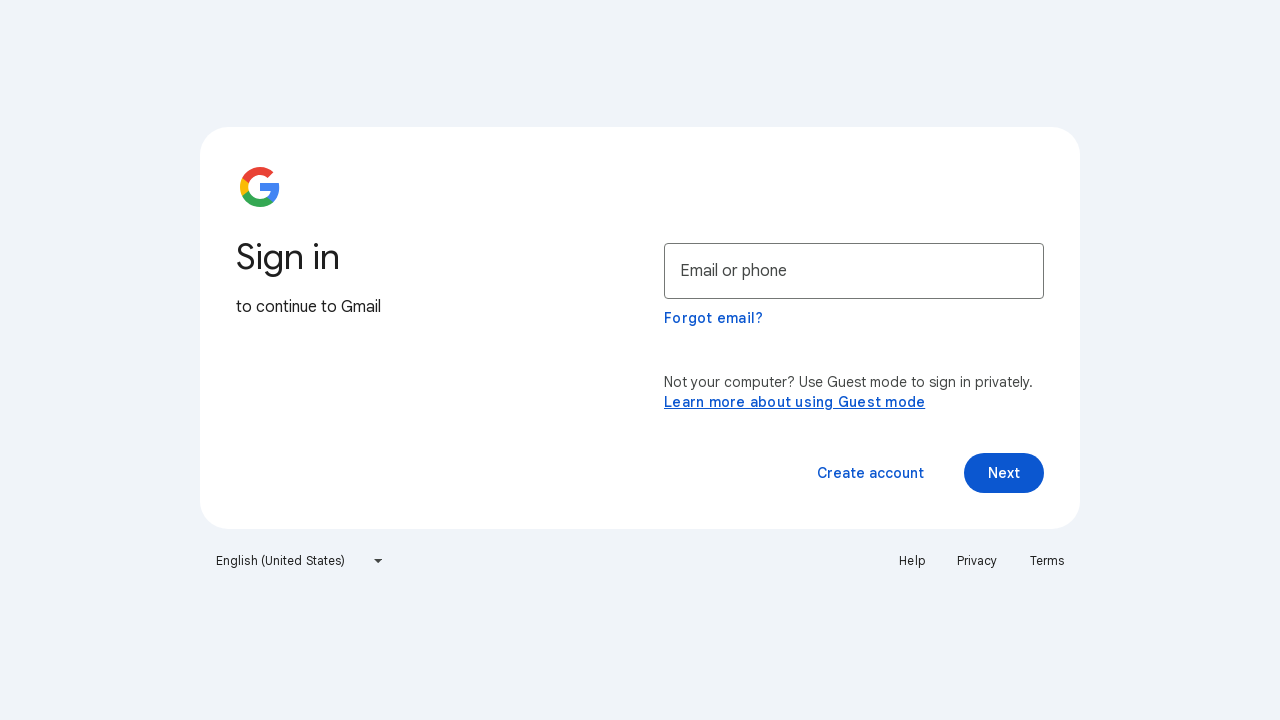

Returned focus to main Gmail window after opening tab #0
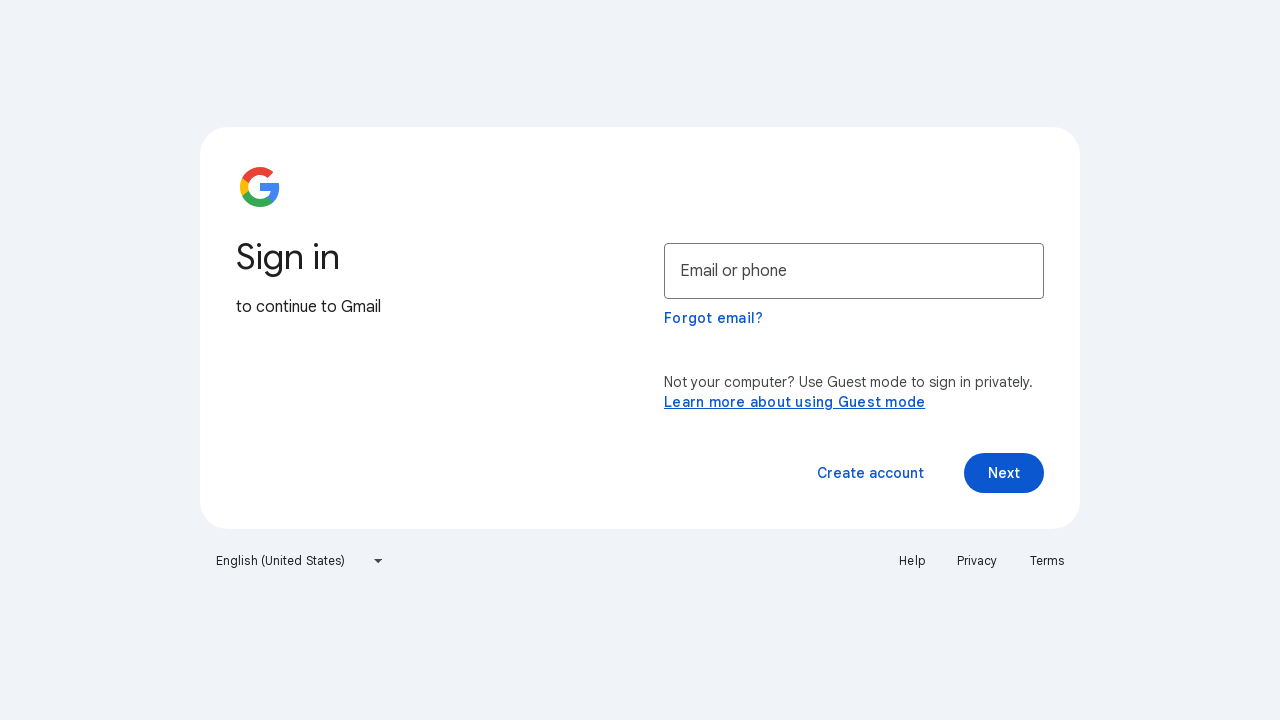

Clicked link #1 with modifier key to open in new tab at (912, 561) on a >> nth=1
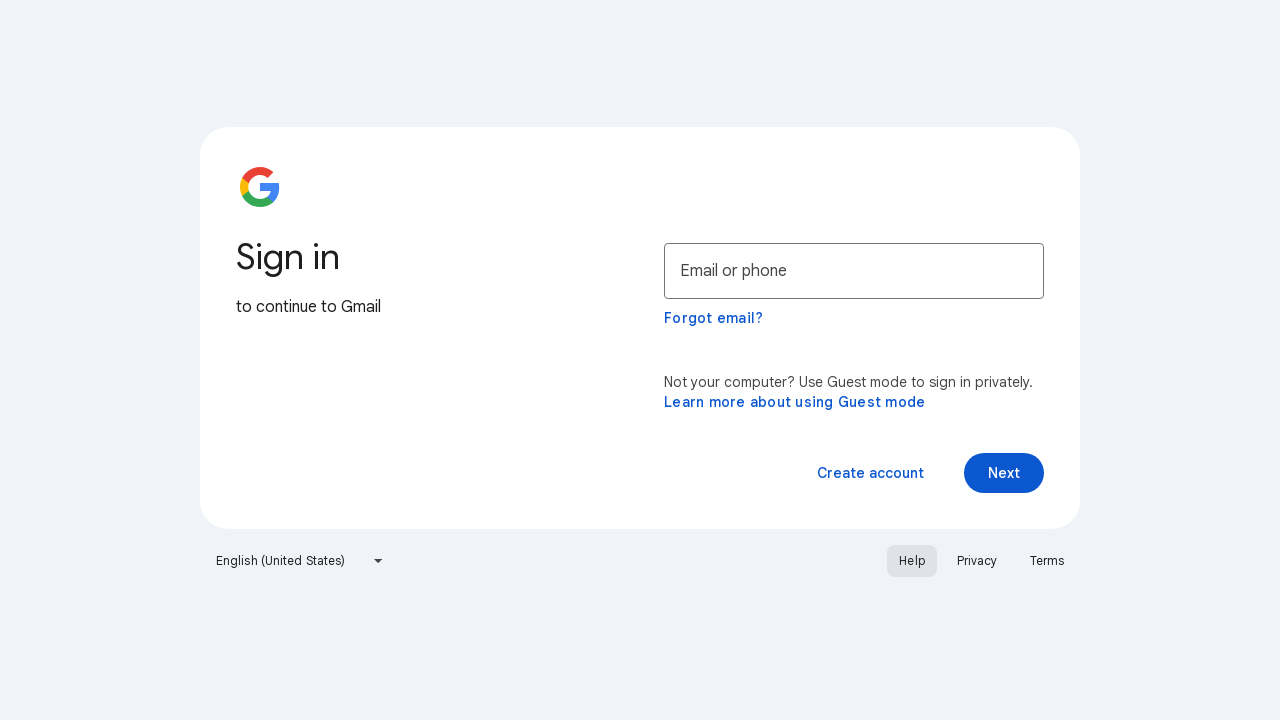

Retrieved new page/tab object for link #1
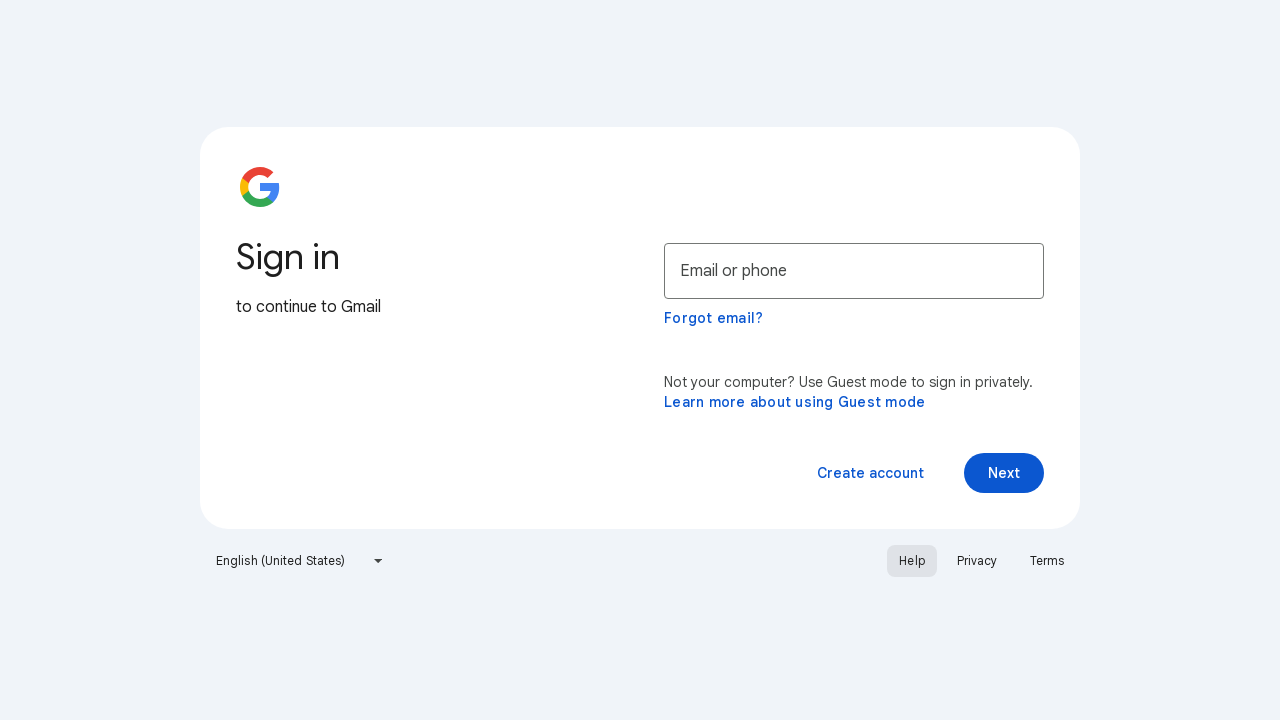

New tab #1 finished loading - Title: 
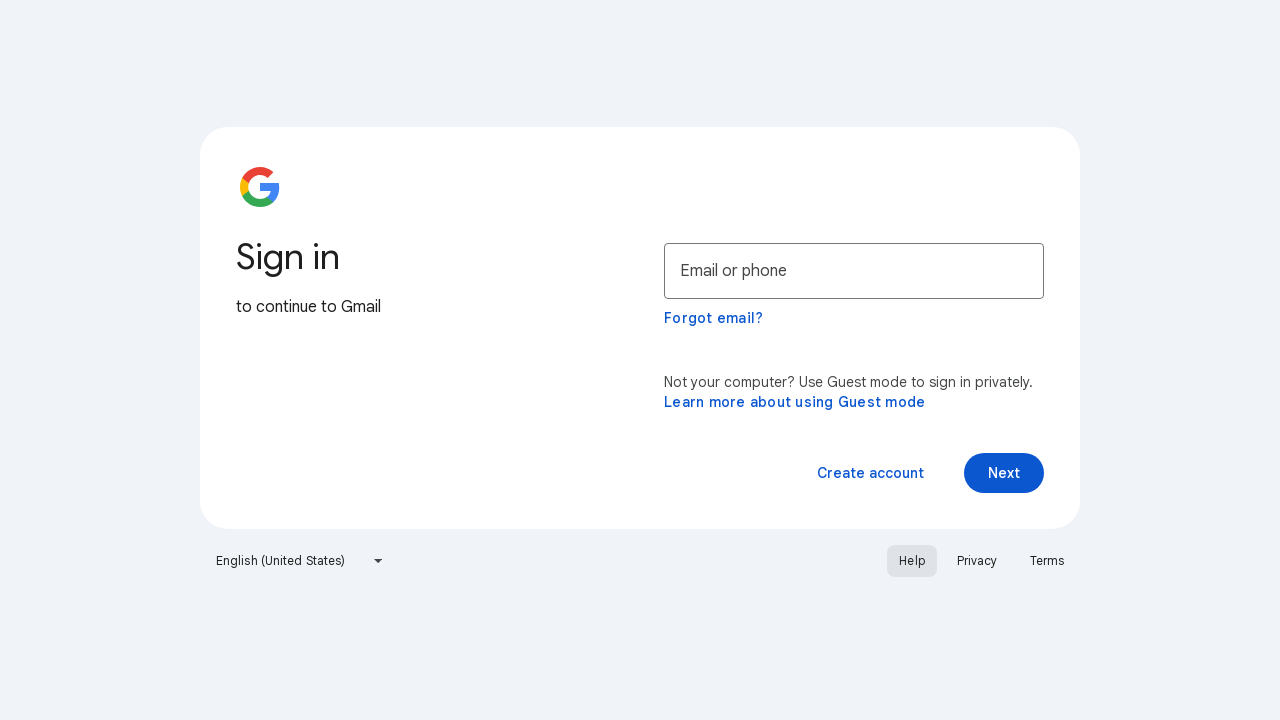

Returned focus to main Gmail window after opening tab #1
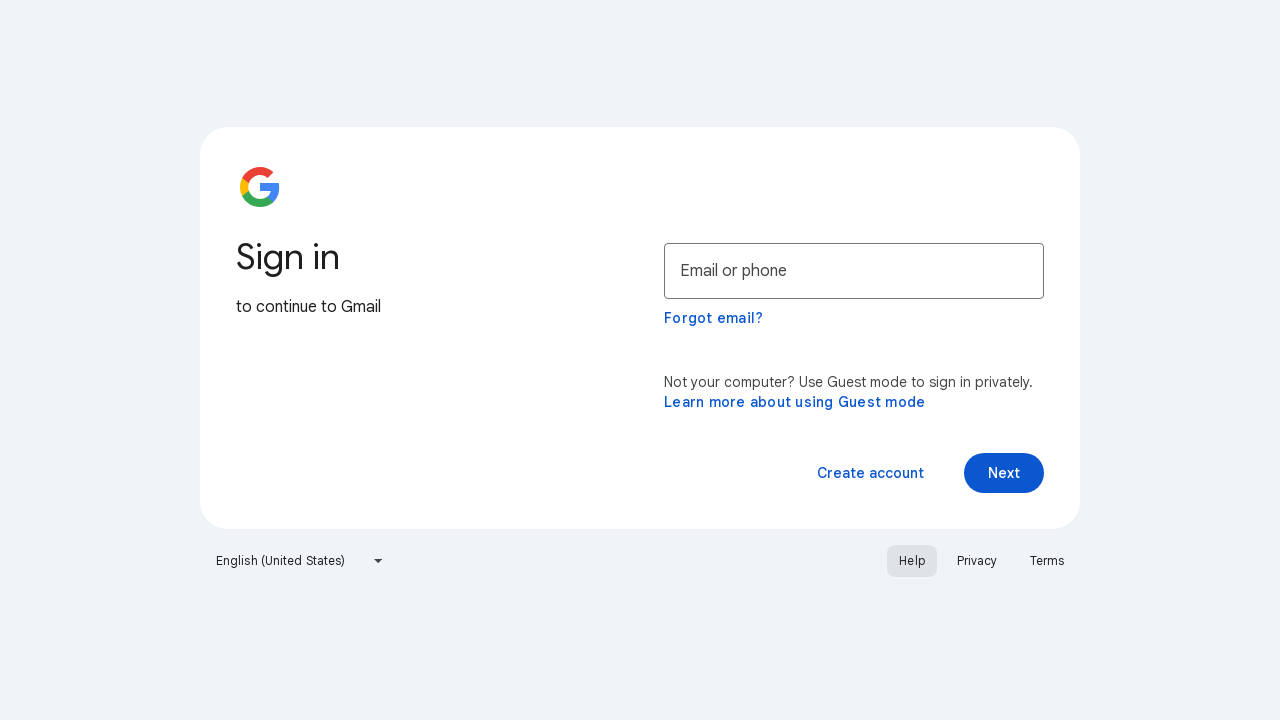

Clicked link #2 with modifier key to open in new tab at (977, 561) on a >> nth=2
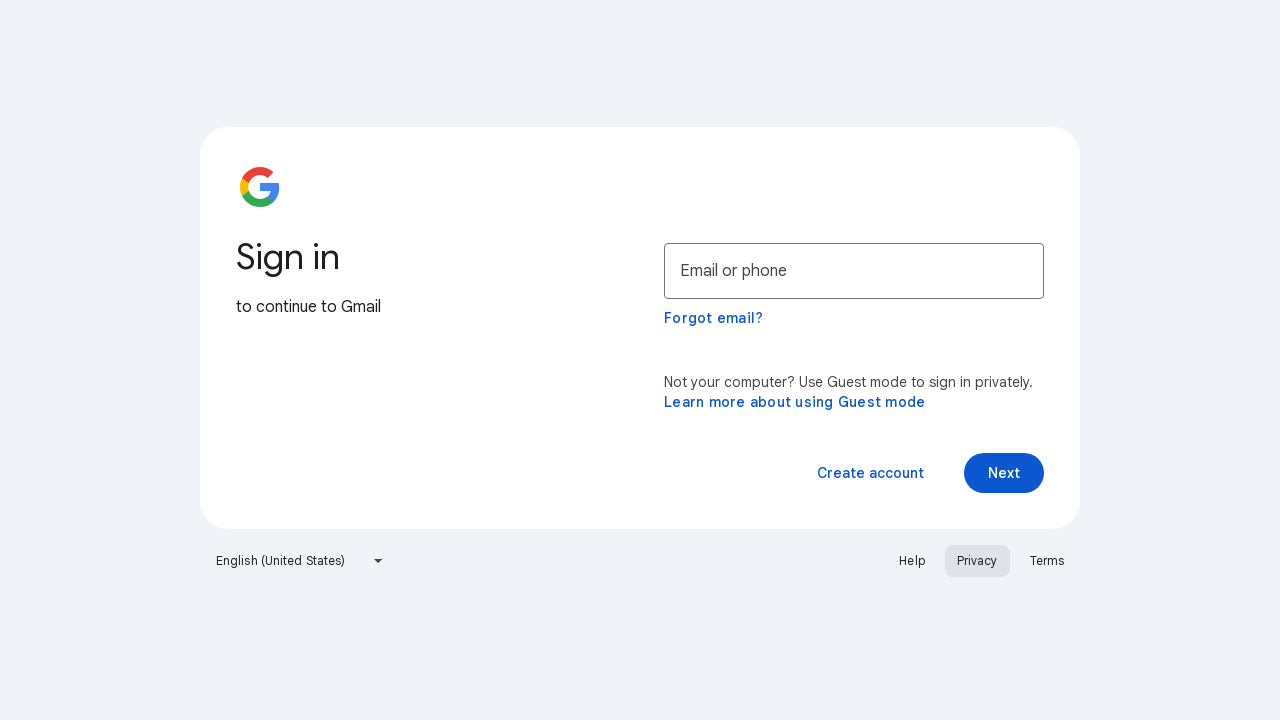

Retrieved new page/tab object for link #2
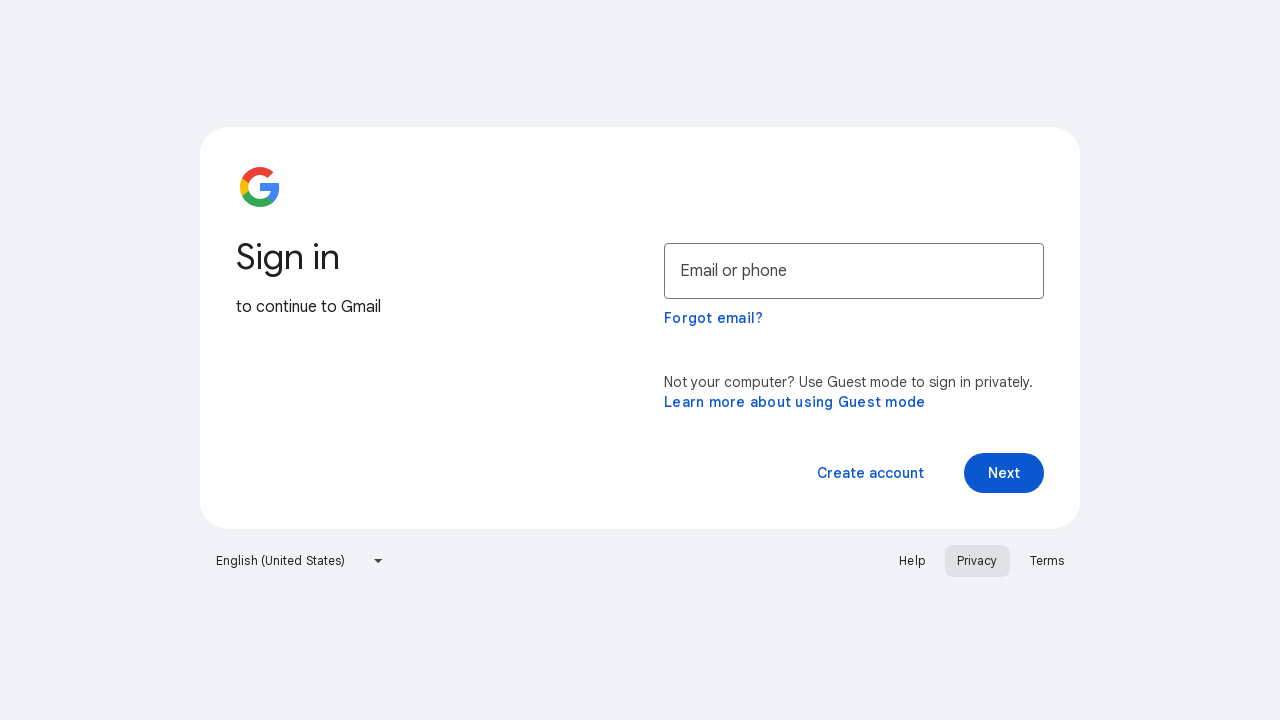

New tab #2 finished loading - Title: Privacy Policy – Privacy & Terms – Google
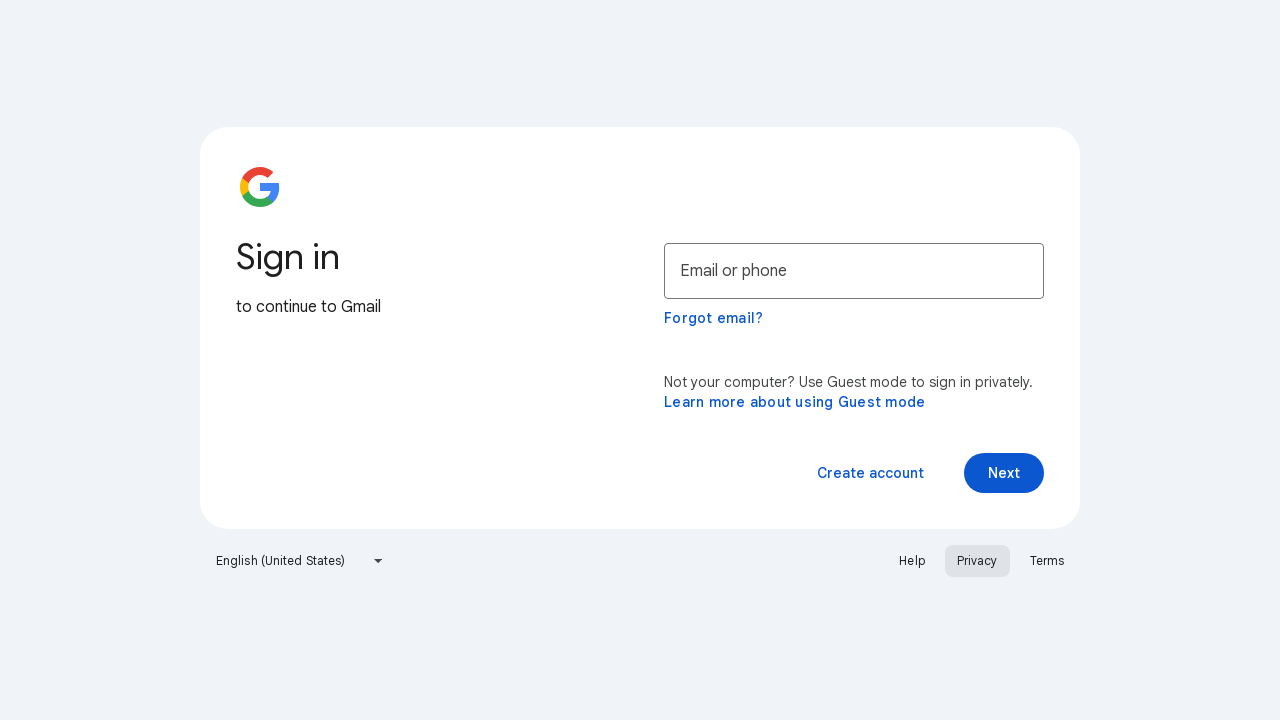

Returned focus to main Gmail window after opening tab #2
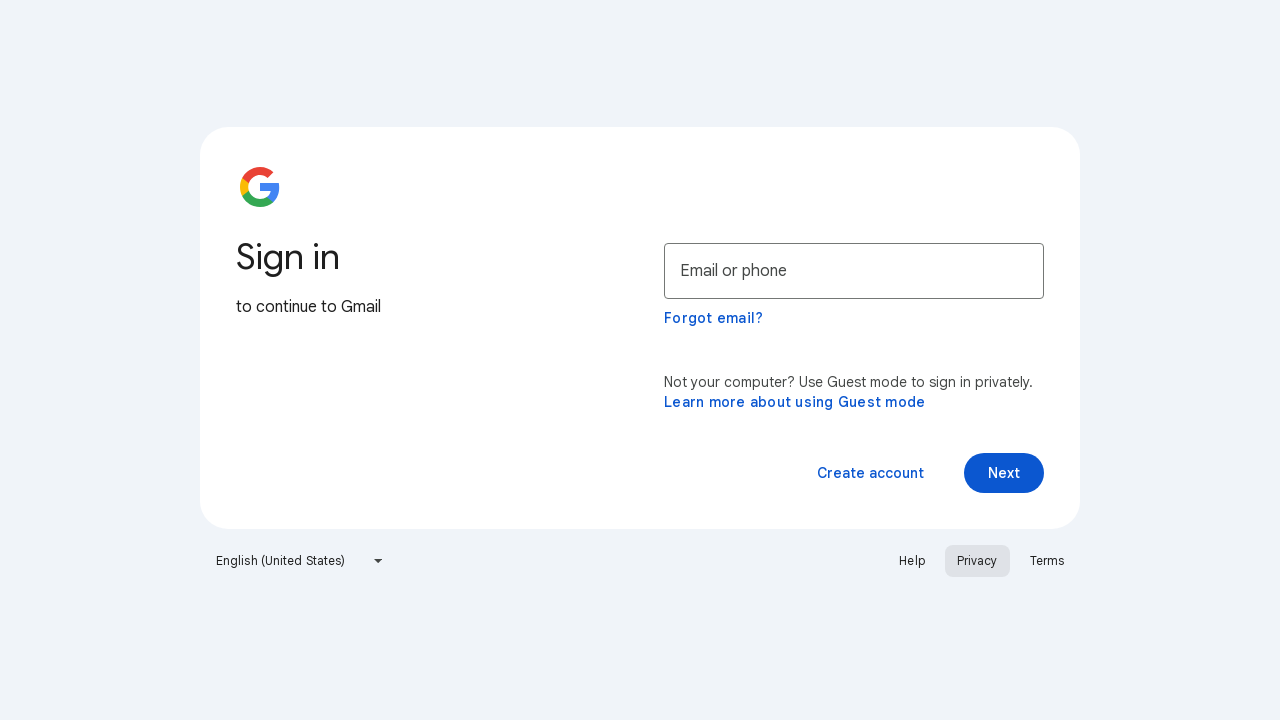

Clicked link #3 with modifier key to open in new tab at (1047, 561) on a >> nth=3
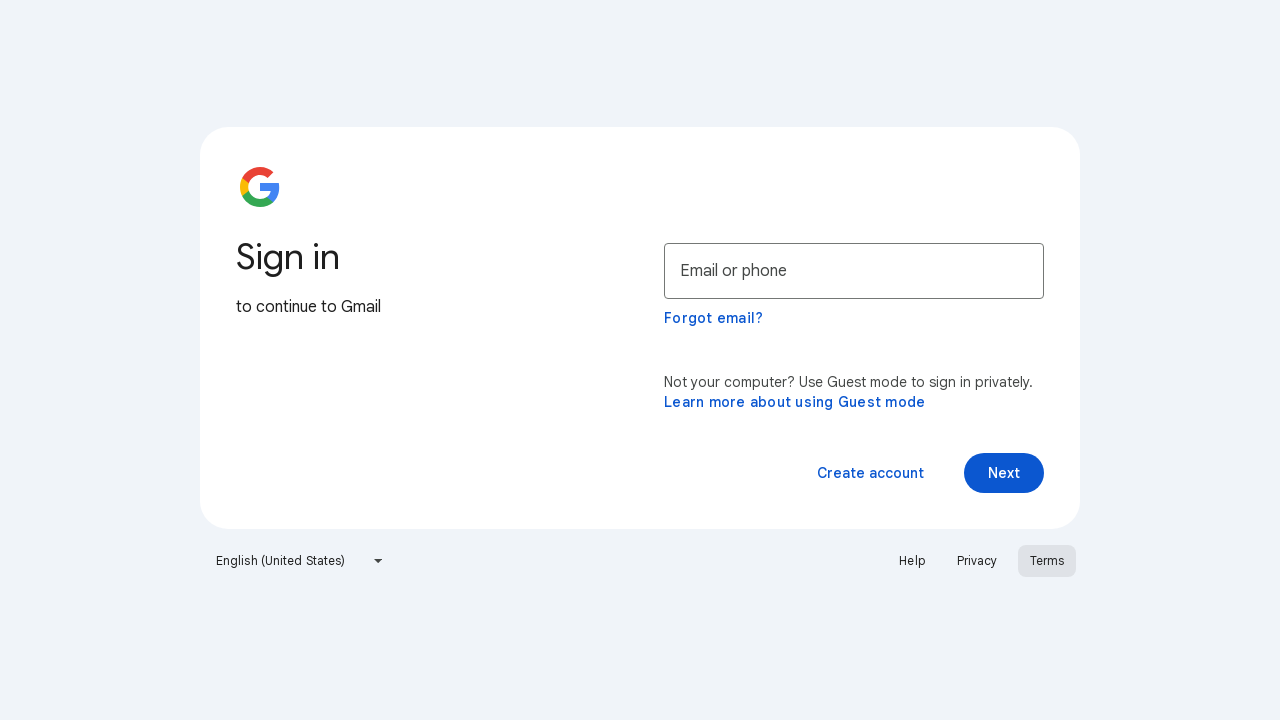

Retrieved new page/tab object for link #3
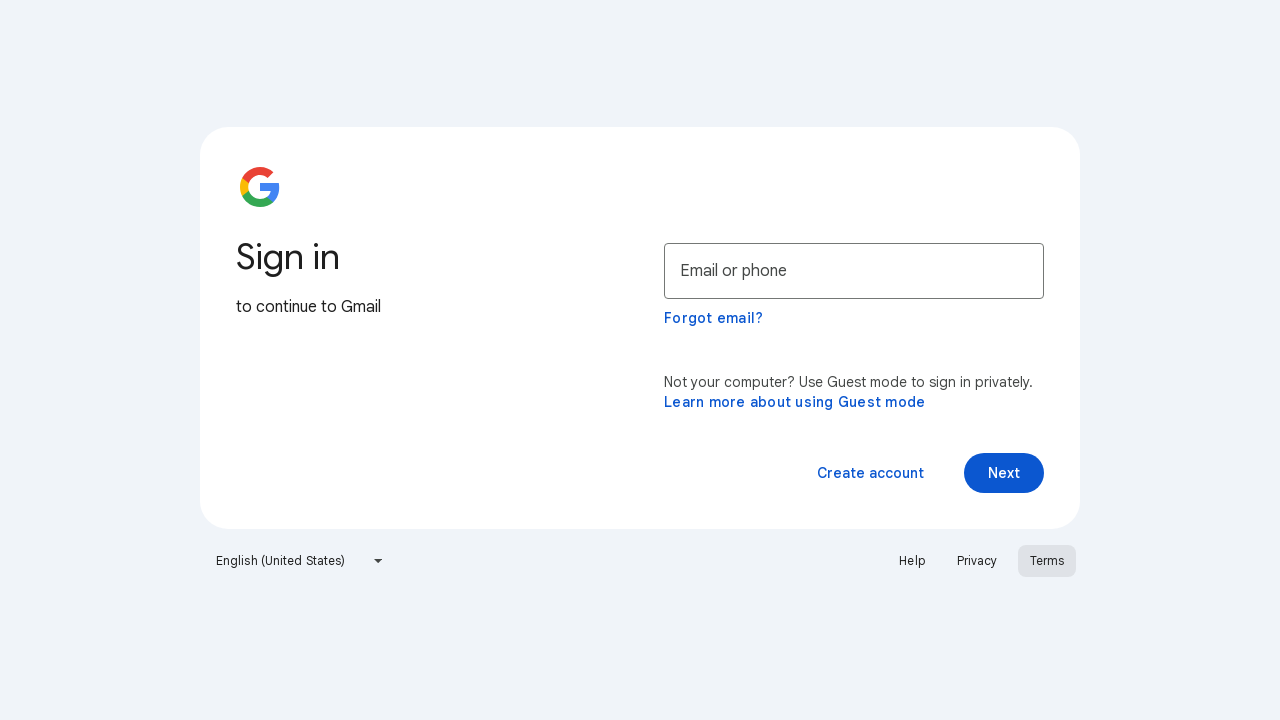

New tab #3 finished loading - Title: Google Terms of Service – Privacy & Terms – Google
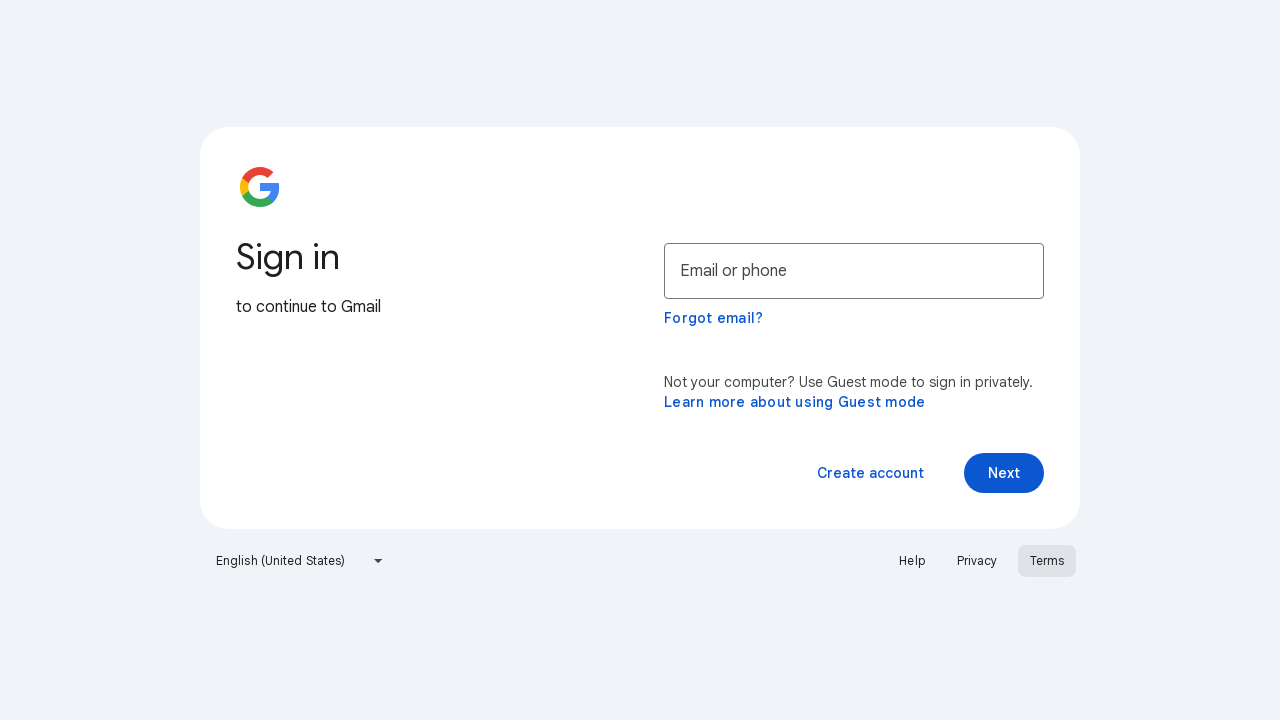

Returned focus to main Gmail window after opening tab #3
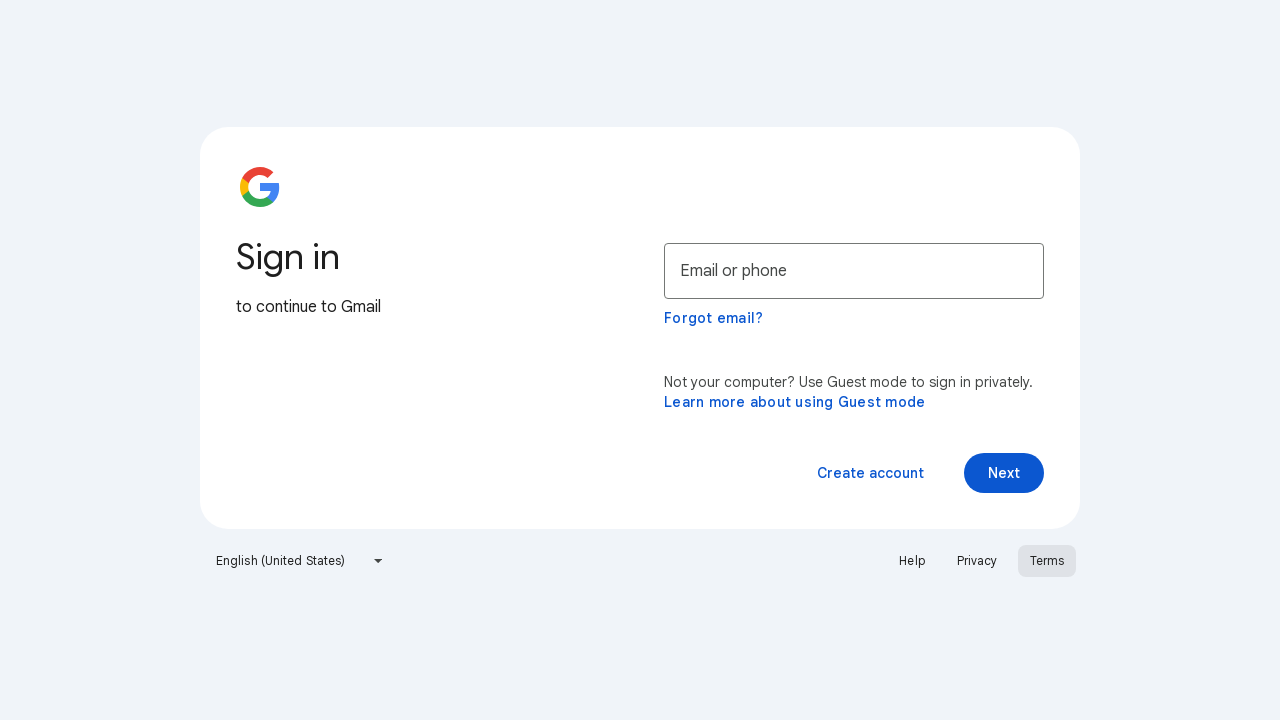

Verified return to main page - Title: Gmail
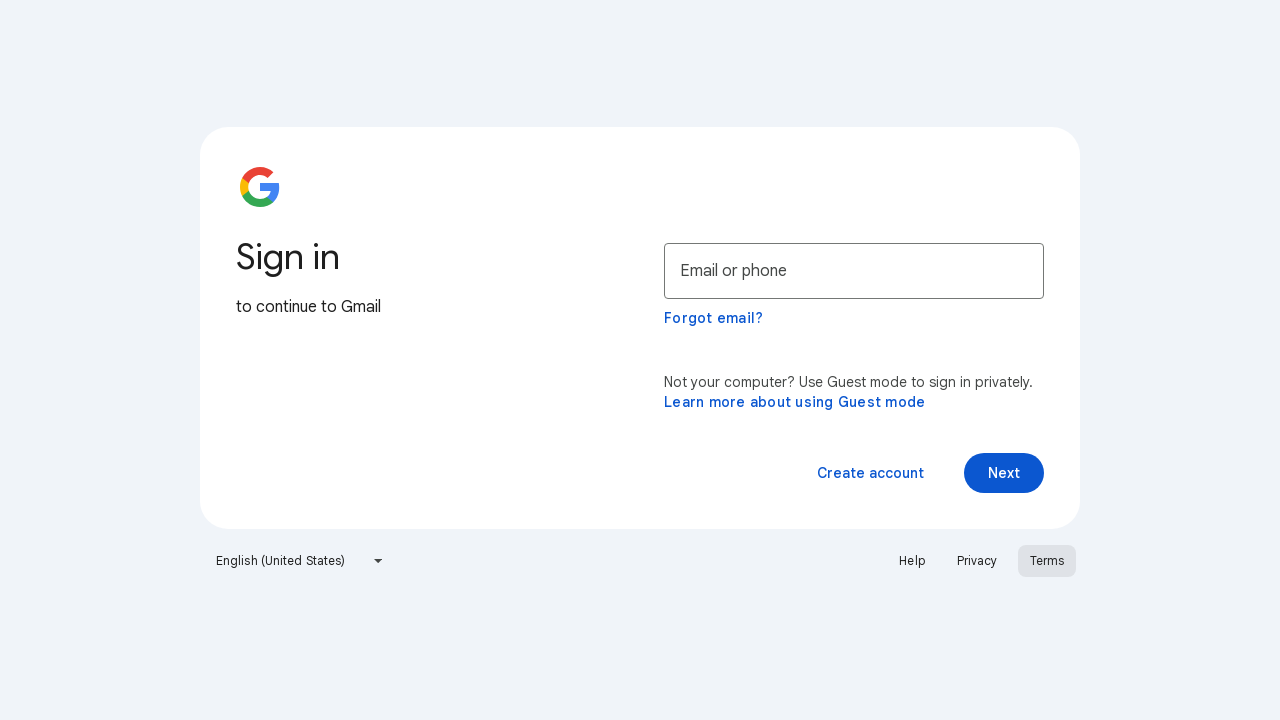

Retrieved all open tabs - Total open tabs: 5
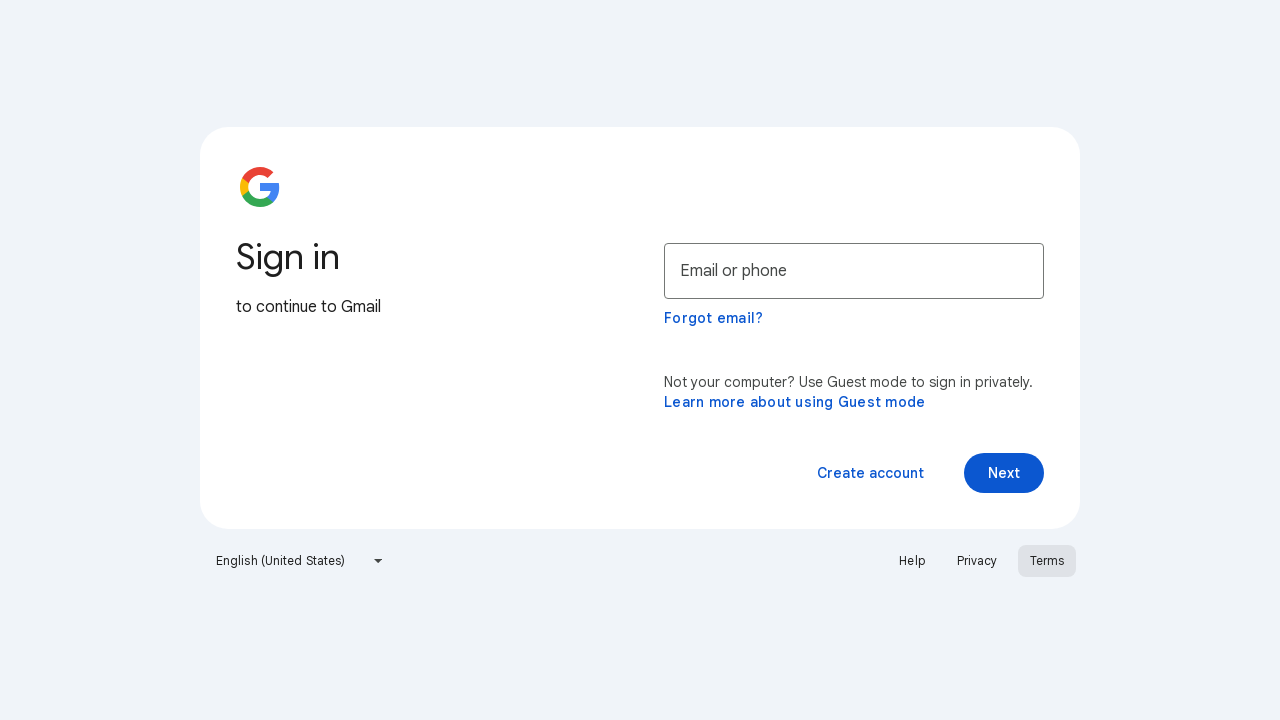

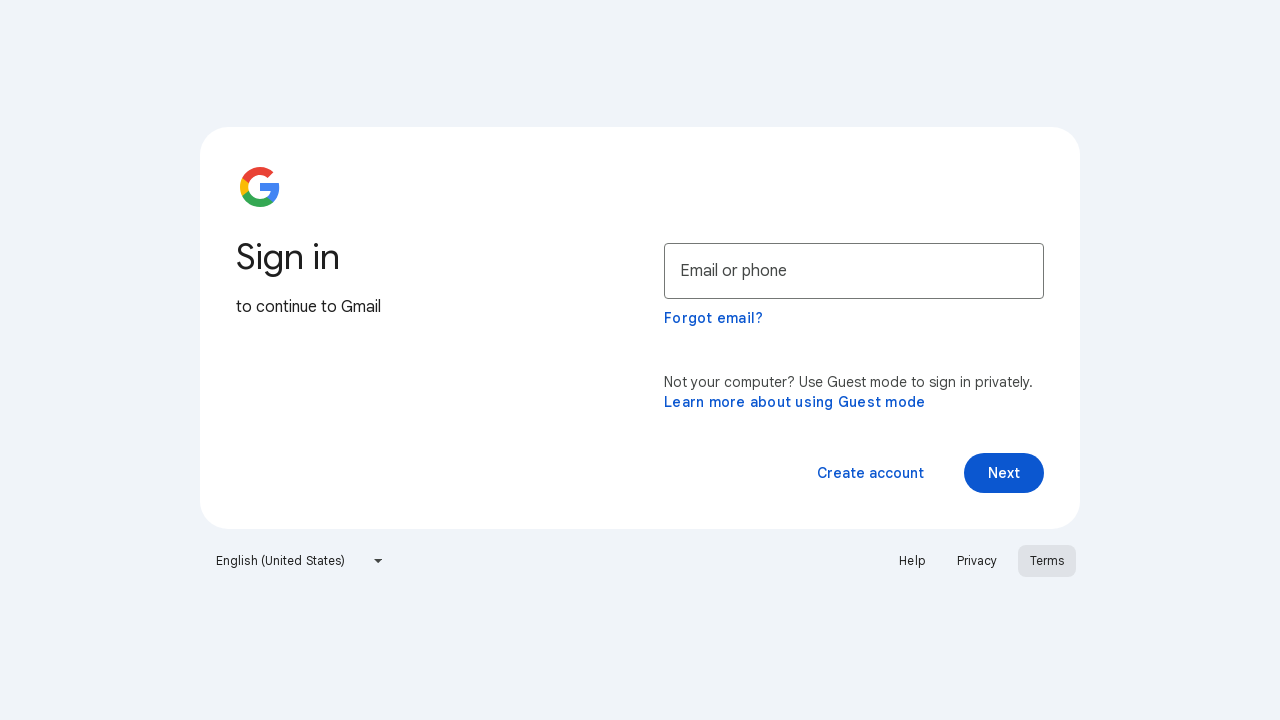